Tests the ability to submit a valid email address and verify it appears in the output

Starting URL: https://demoqa.com/text-box

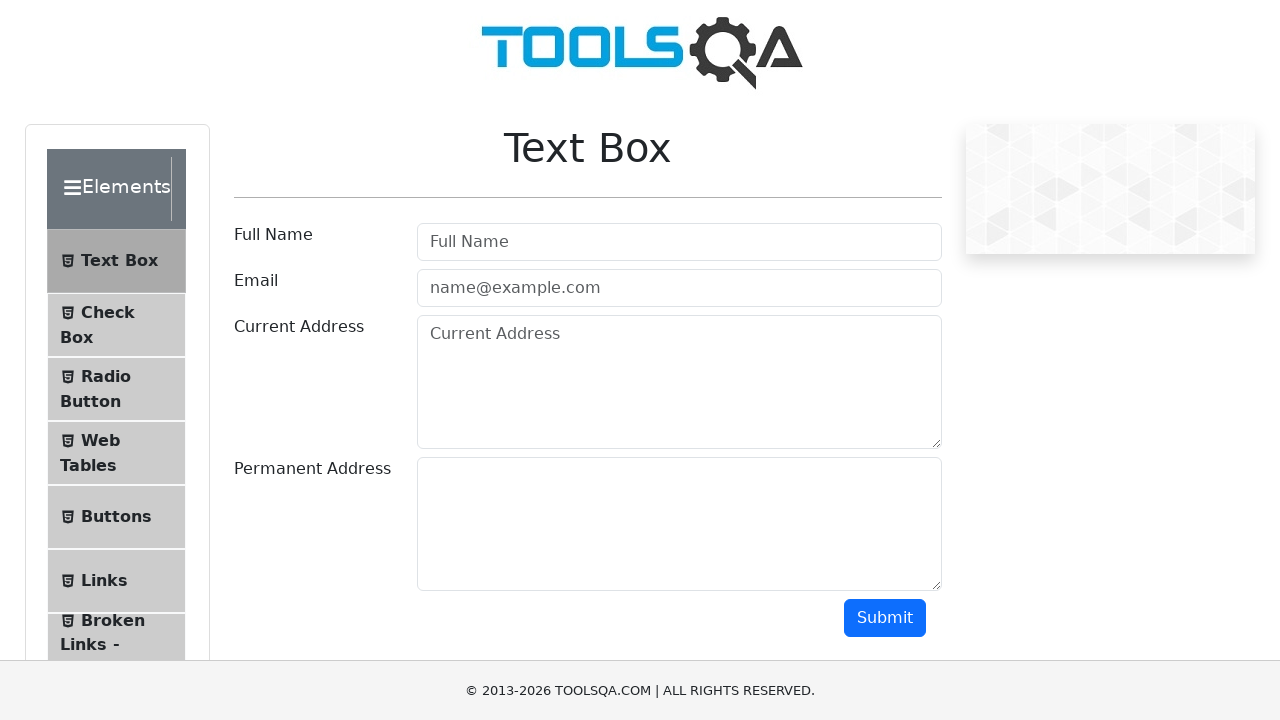

Filled email field with 'test@test.com' on #userEmail
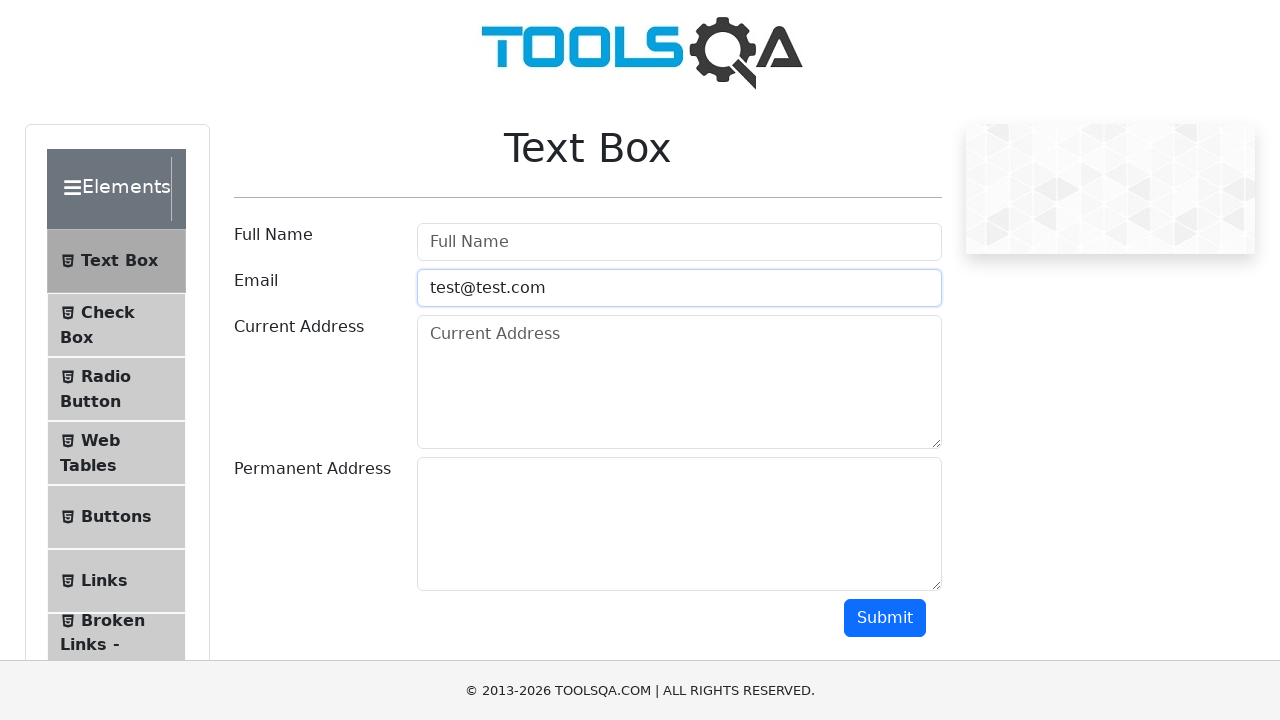

Scrolled to Submit button
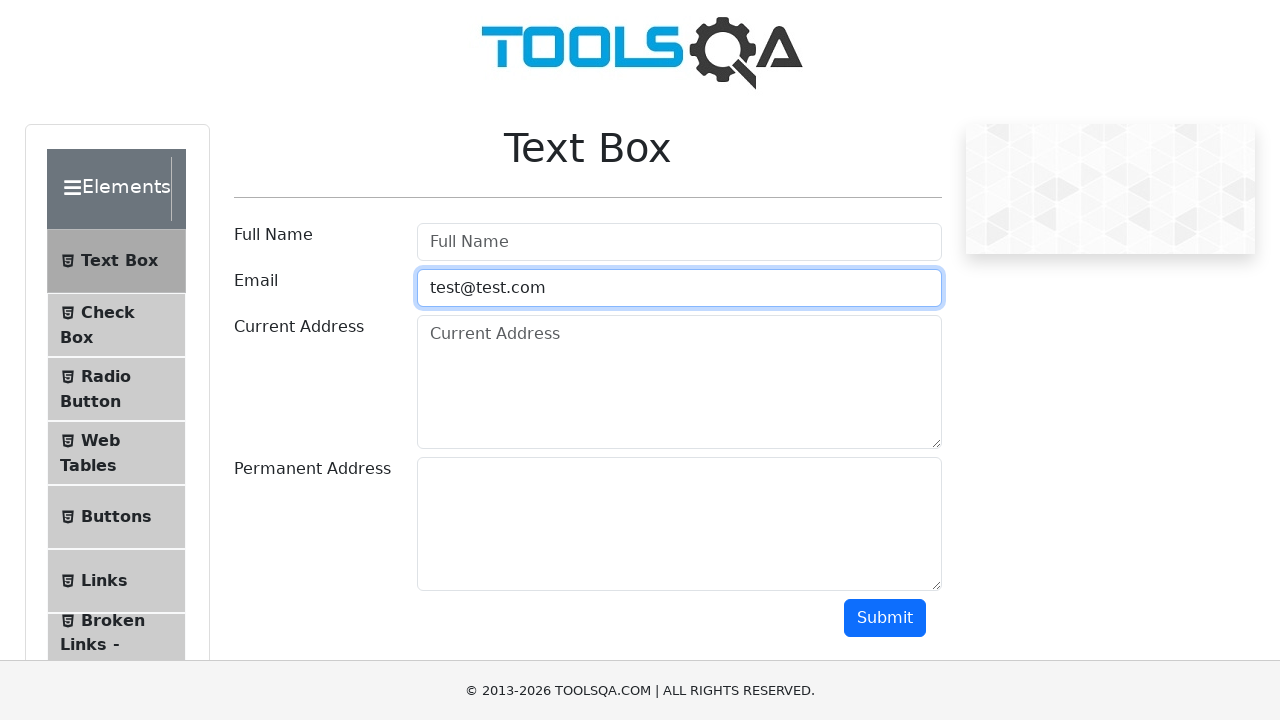

Clicked Submit button to submit valid email at (885, 618) on #submit
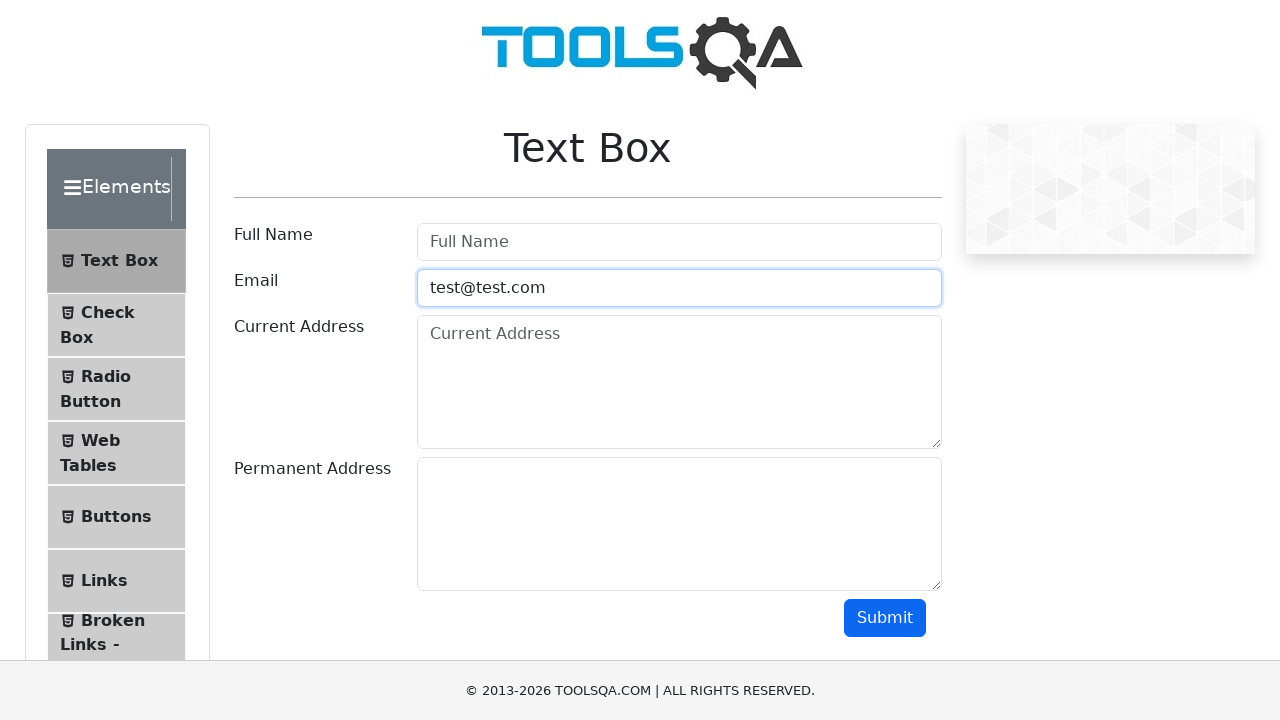

Email output appeared on page
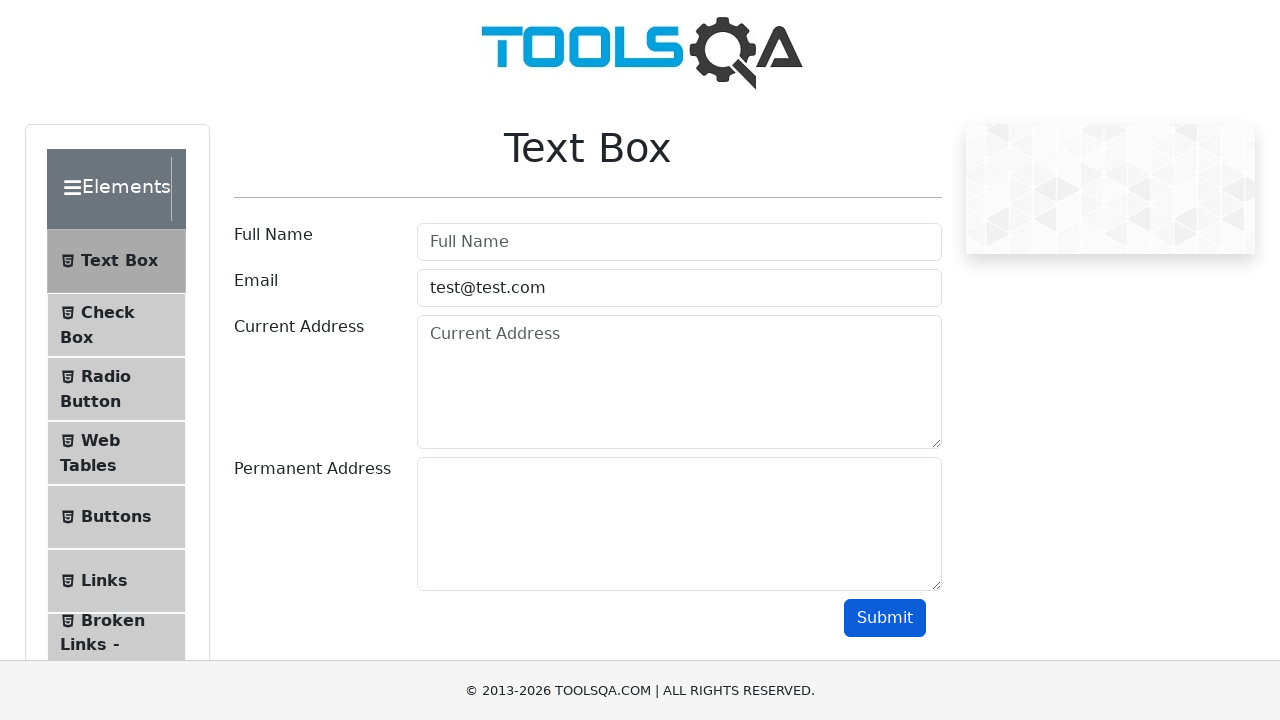

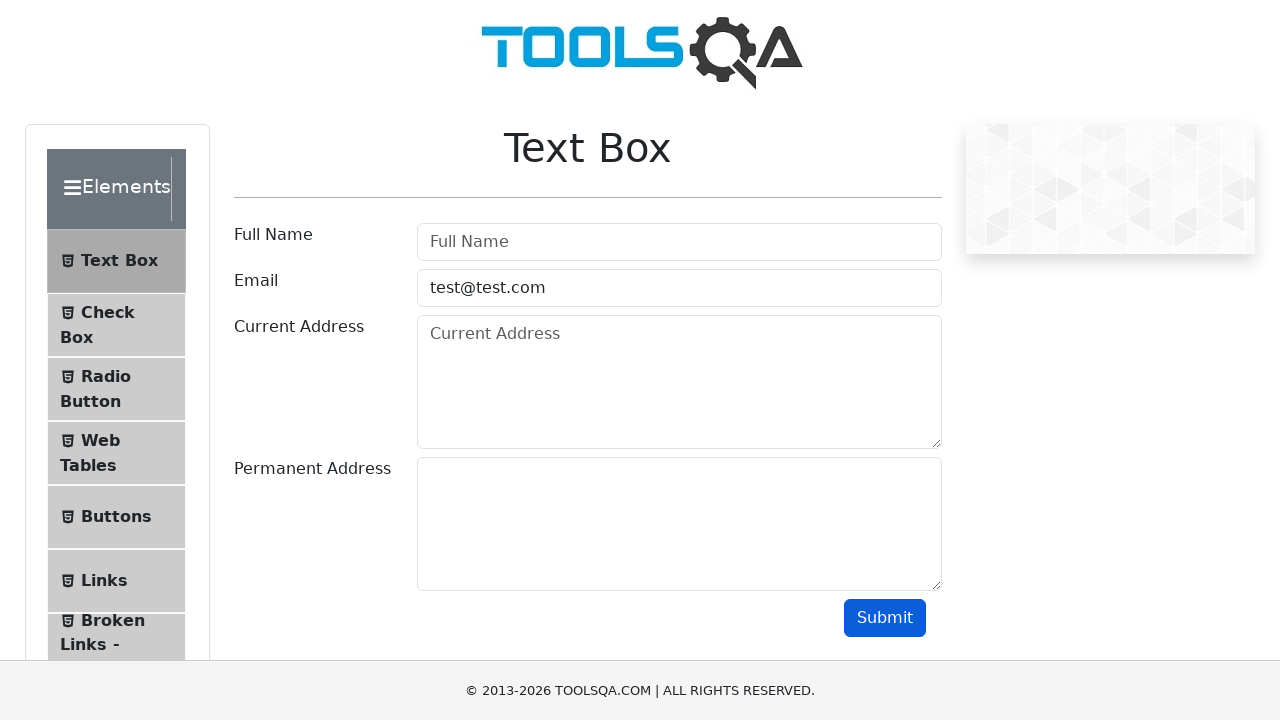